Tests GitHub's advanced search form by filling in search criteria (search term, repository owner, date filter, and programming language) and submitting the form to perform a search.

Starting URL: https://github.com/search/advanced

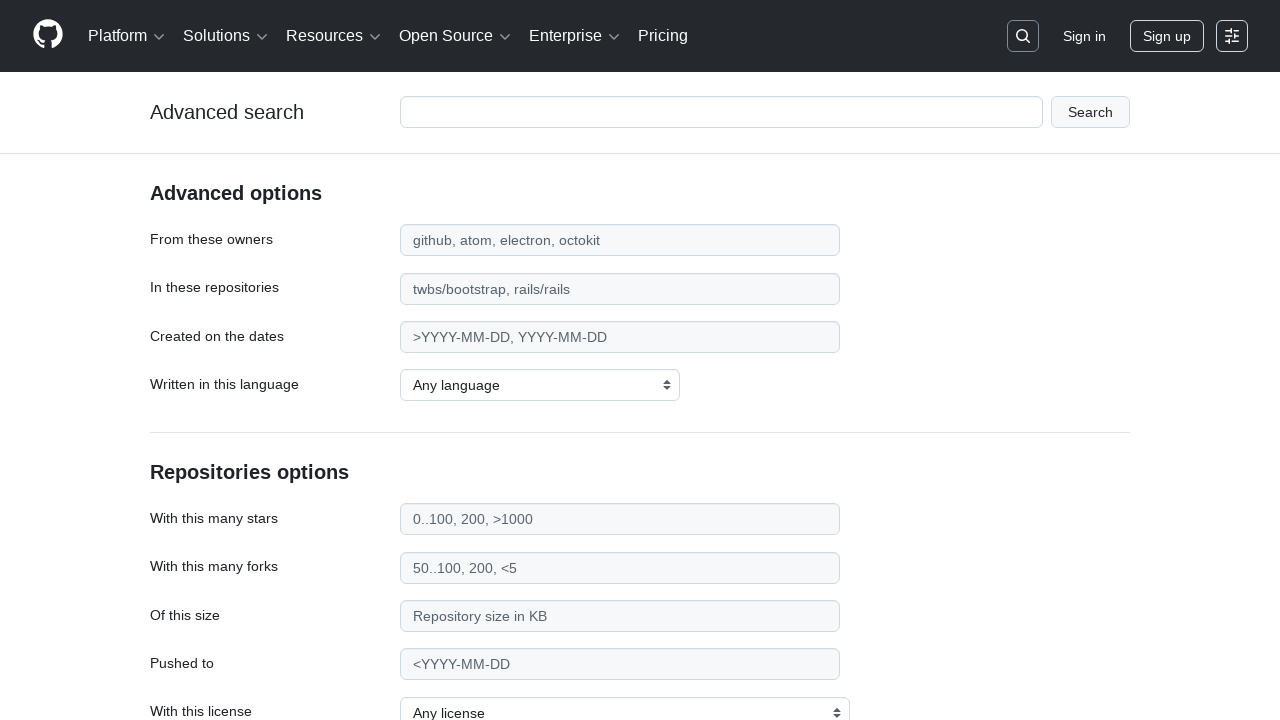

Filled search term field with 'web-scraping' on #adv_code_search input.js-advanced-search-input
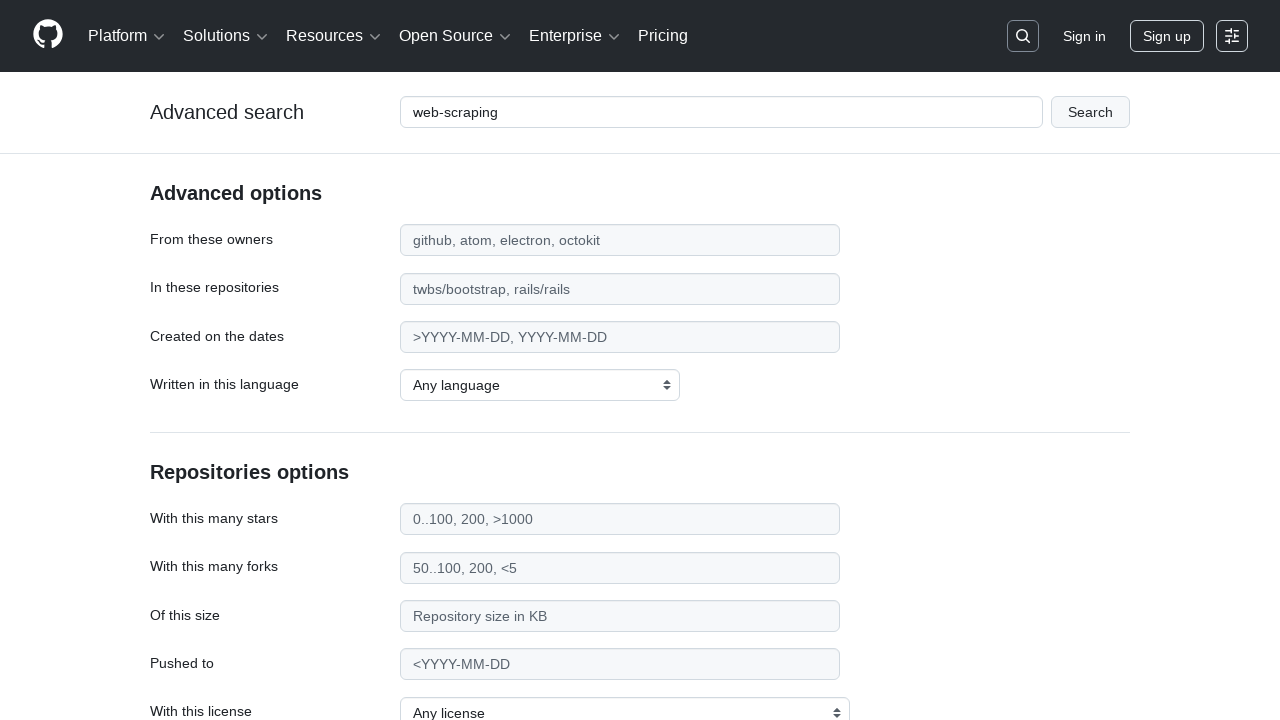

Filled repository owner field with 'microsoft' on #search_from
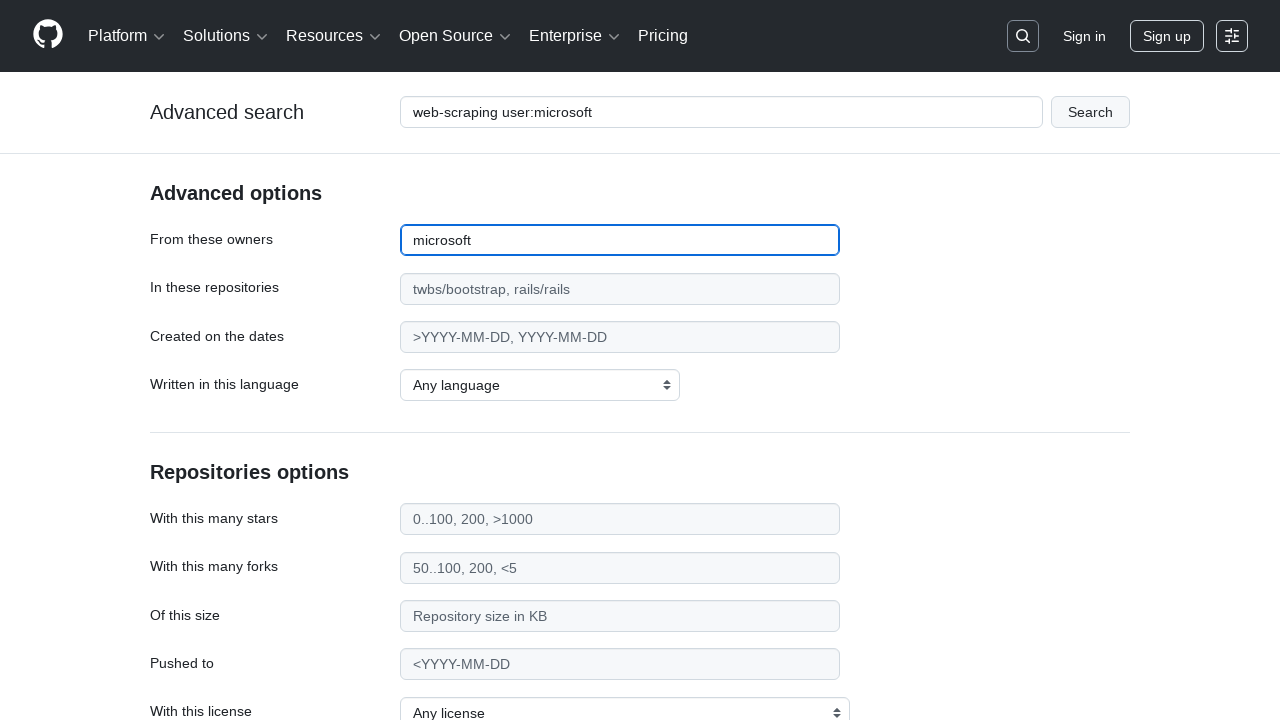

Filled date filter field with '>2020' on #search_date
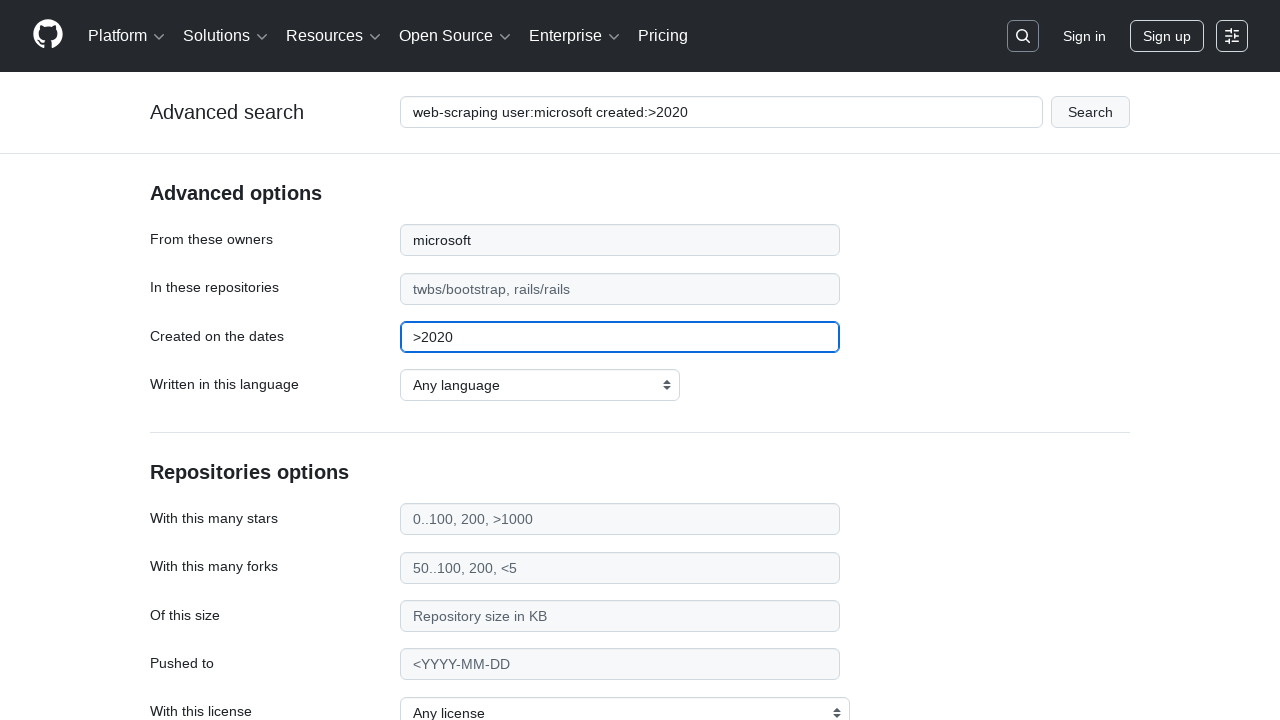

Selected 'Python' as the programming language on select#search_language
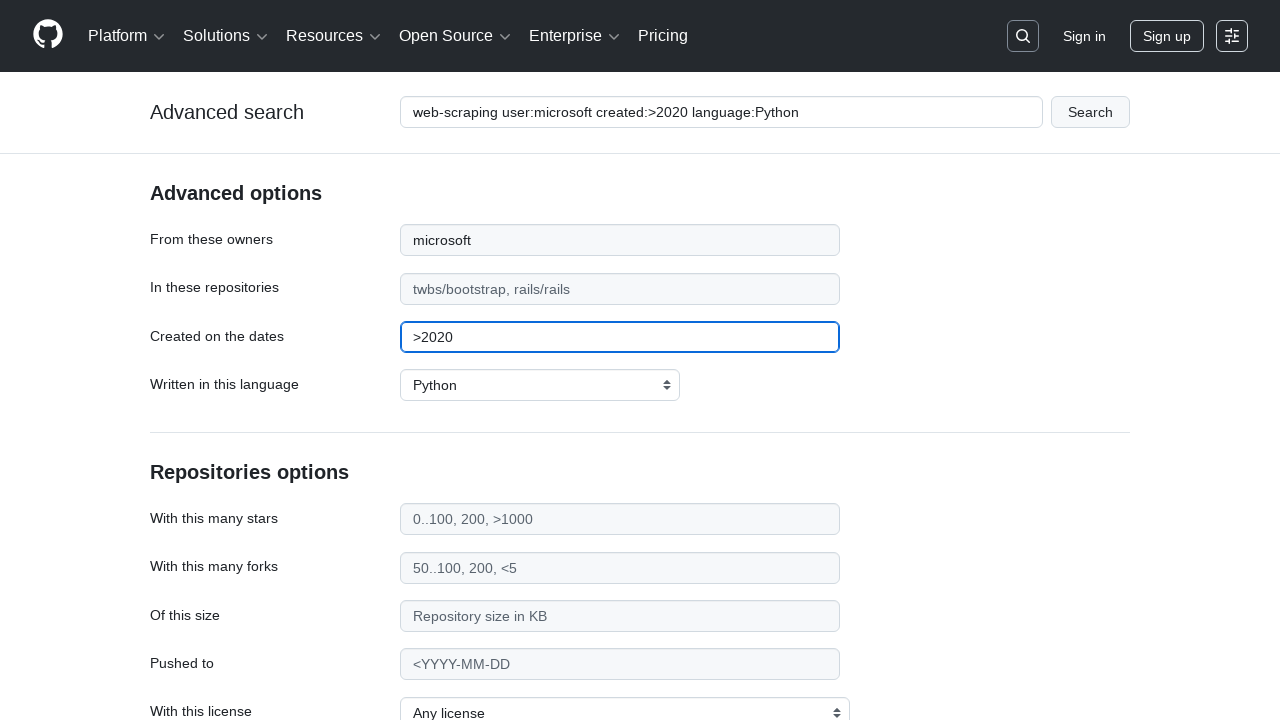

Clicked submit button to perform advanced search at (1090, 112) on #adv_code_search button[type="submit"]
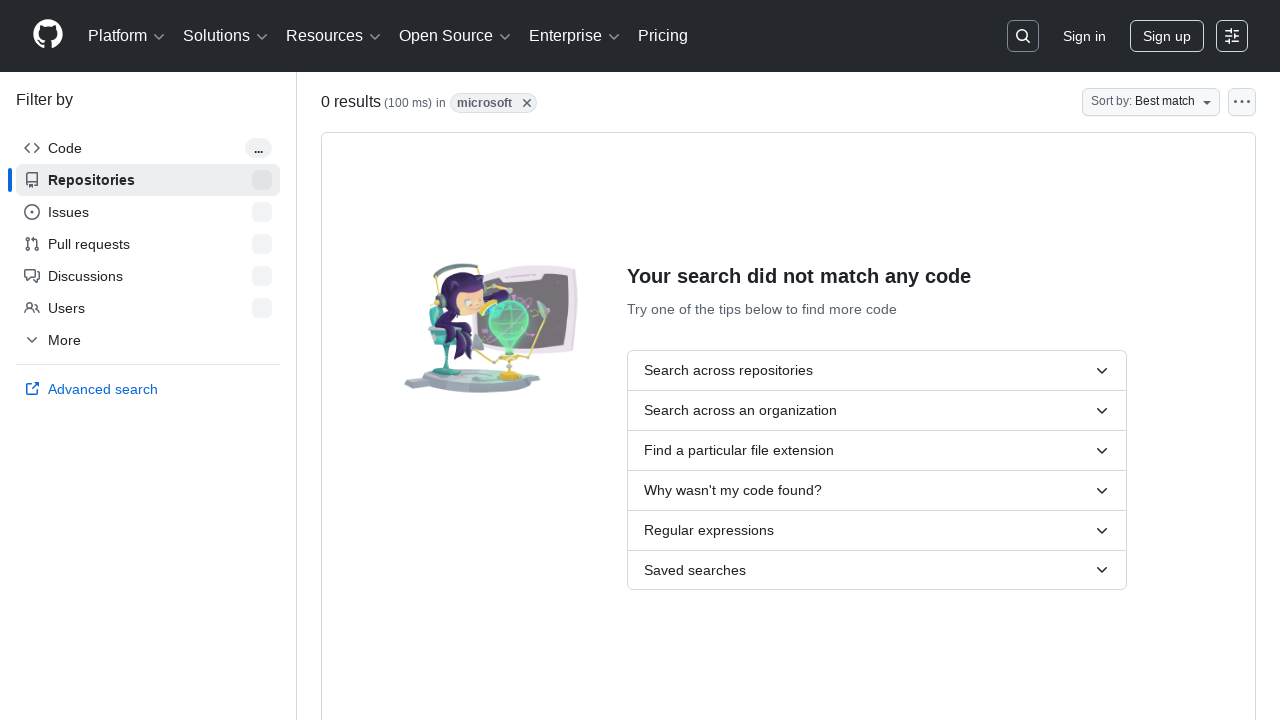

Search results page loaded and network idle
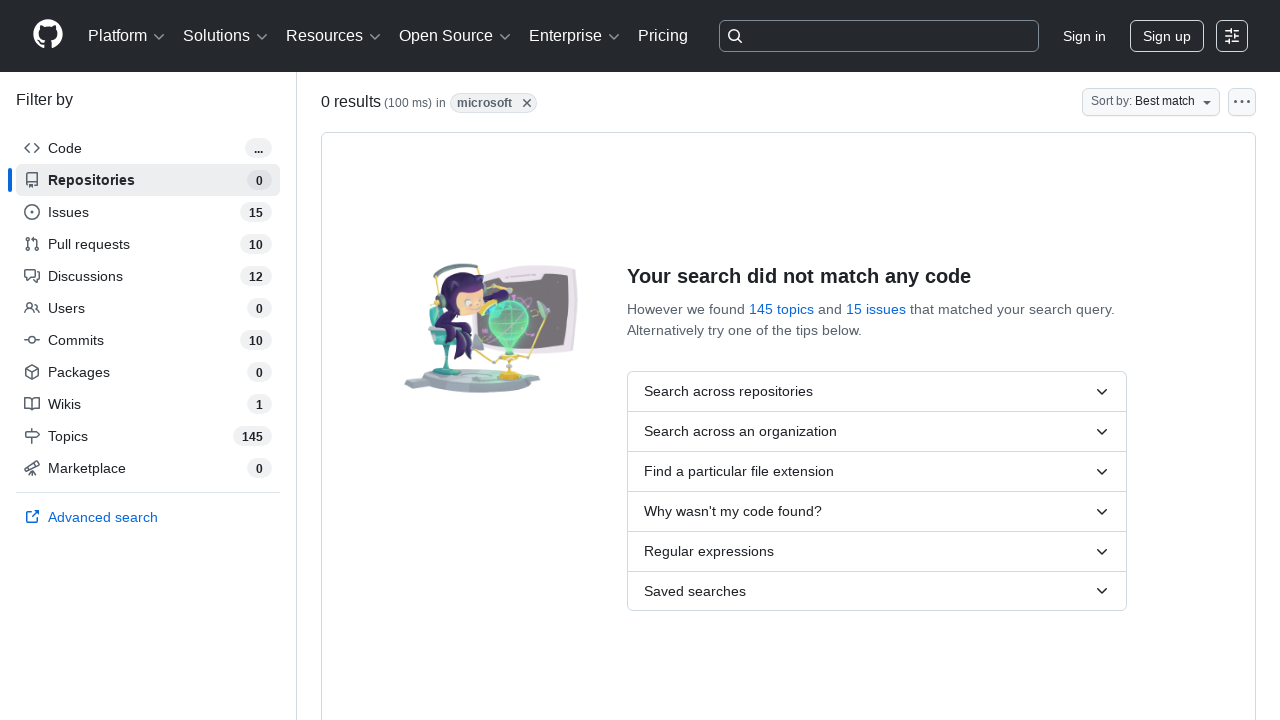

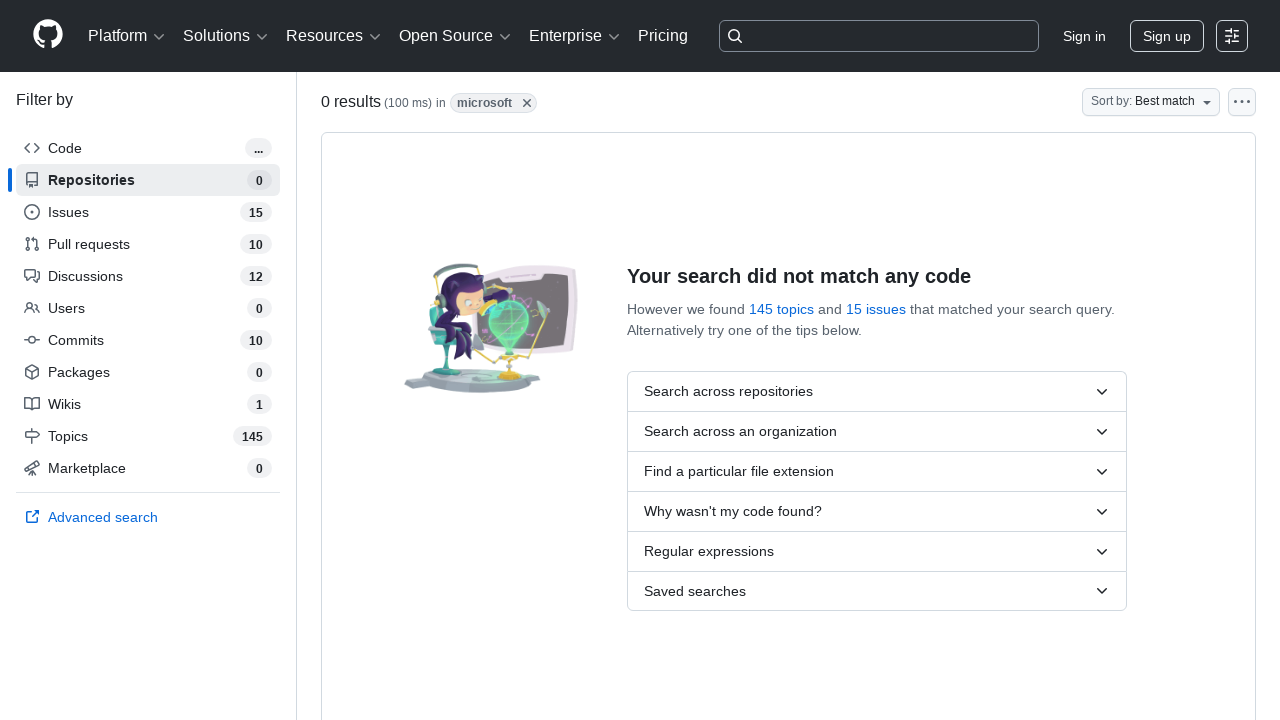